Navigates to Selenium website, right-clicks on the "Selenium WebDriver" heading, navigates through context menu options using keyboard, and selects an option

Starting URL: https://www.selenium.dev

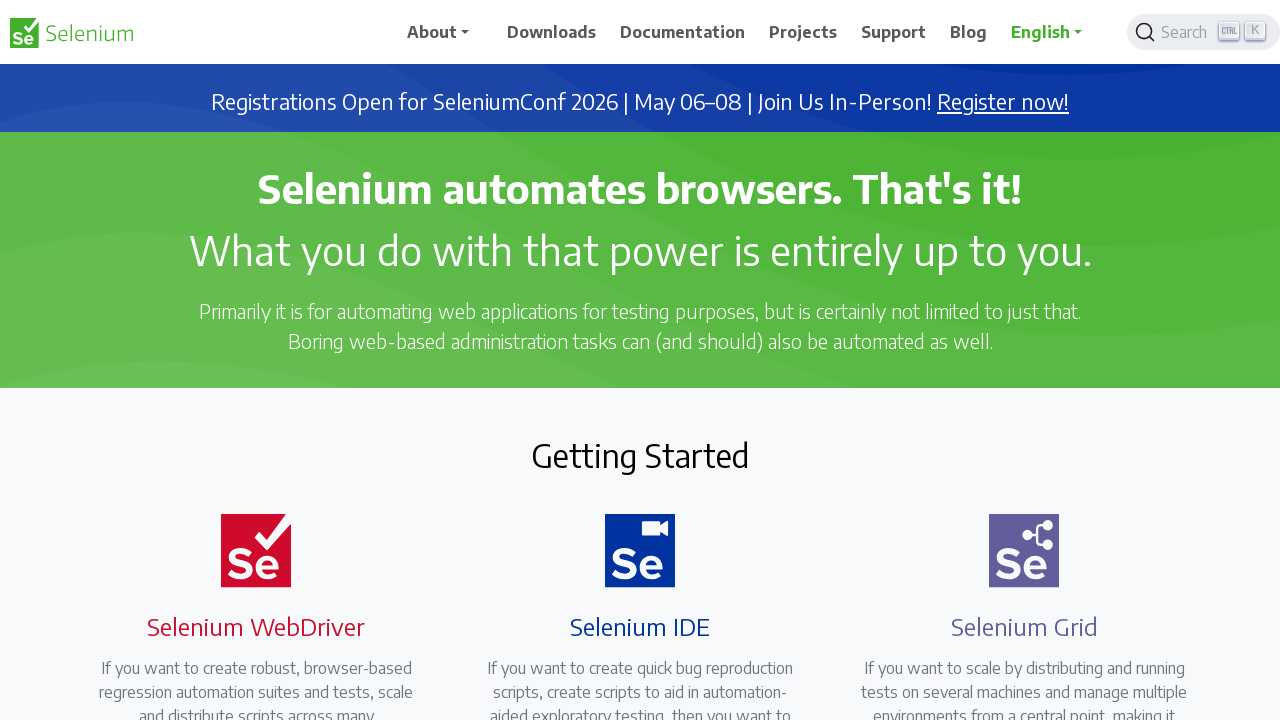

Located the Selenium WebDriver heading element
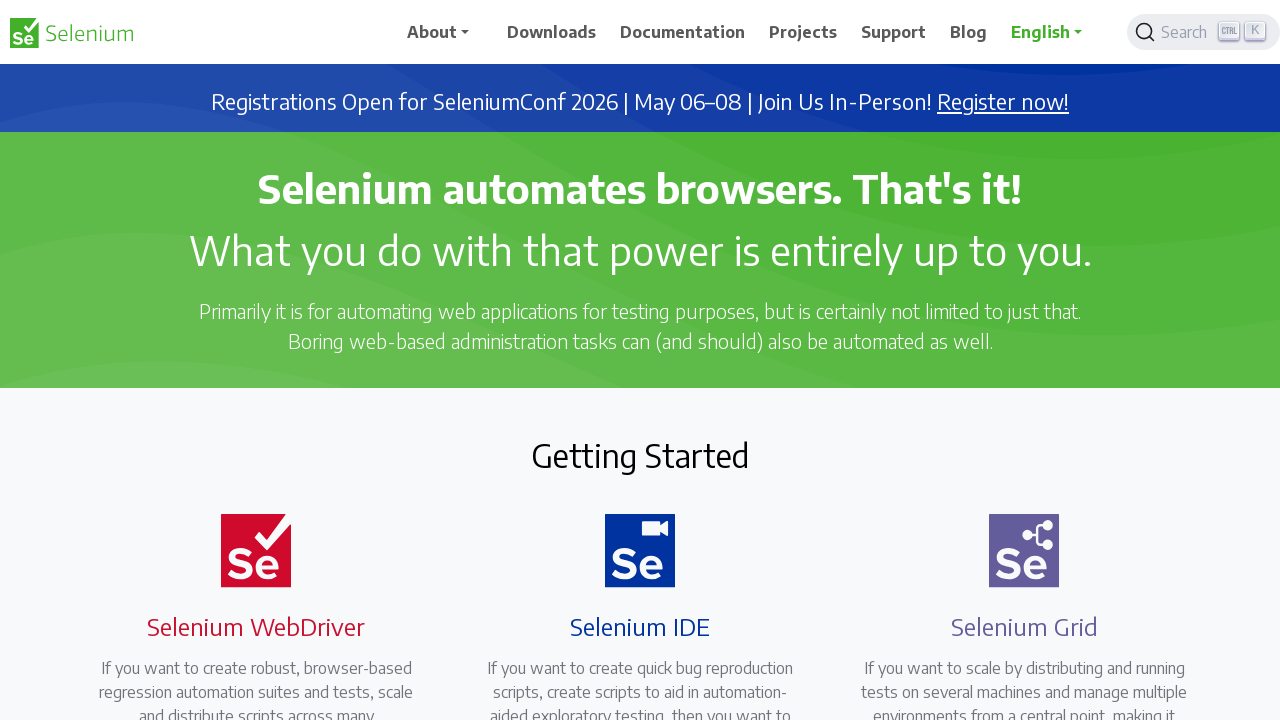

Right-clicked on the Selenium WebDriver heading to open context menu at (256, 626) on xpath=//h4[.='Selenium WebDriver']
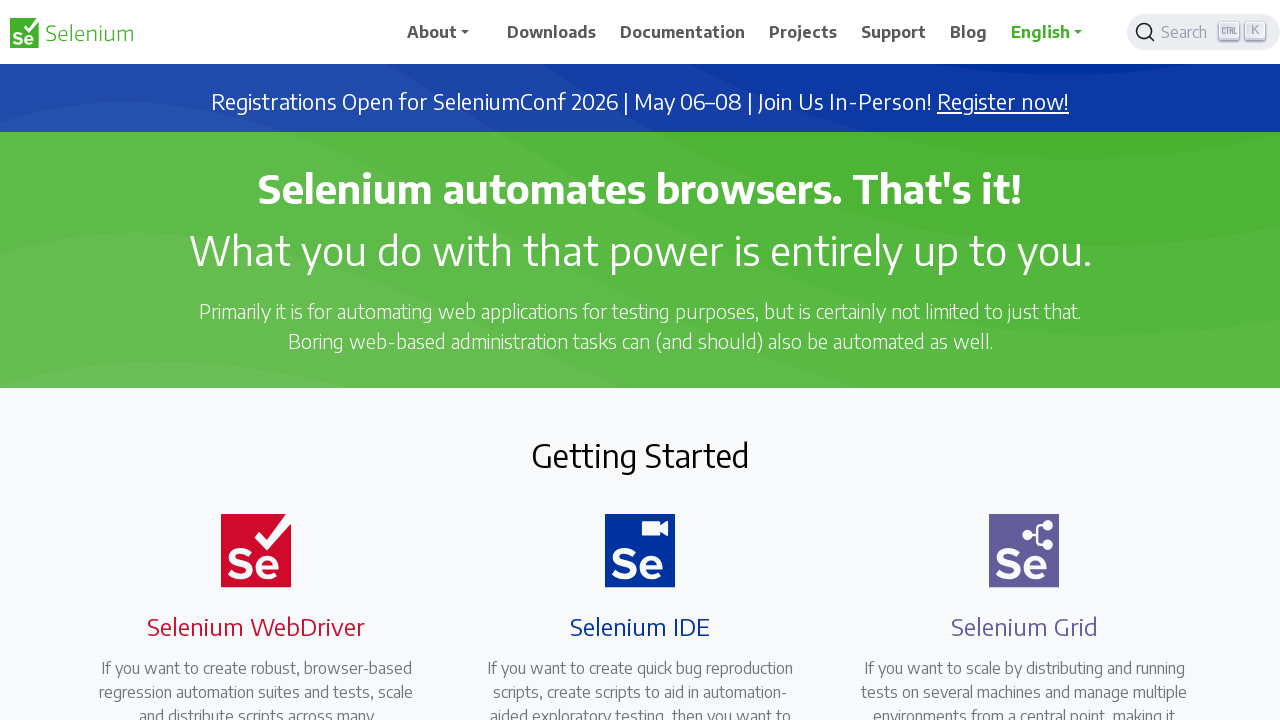

Pressed ArrowDown to navigate context menu (iteration 1/10)
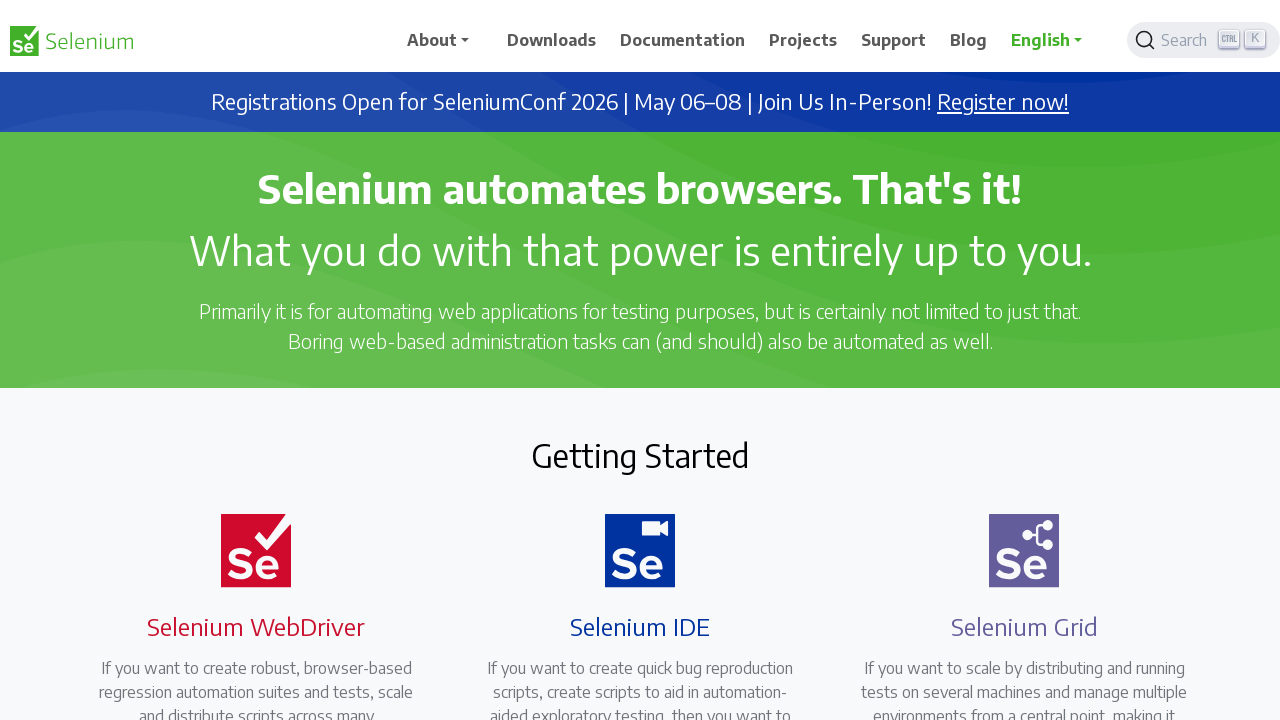

Waited 1000ms for menu navigation
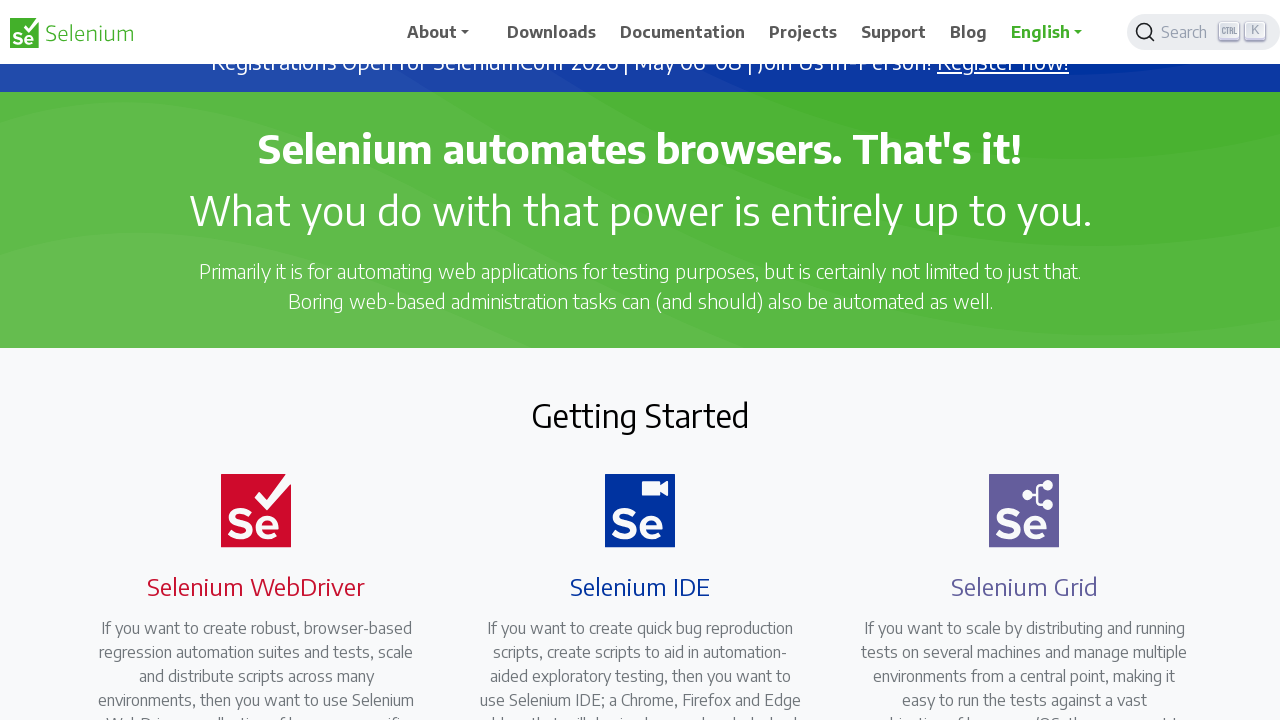

Pressed ArrowDown to navigate context menu (iteration 2/10)
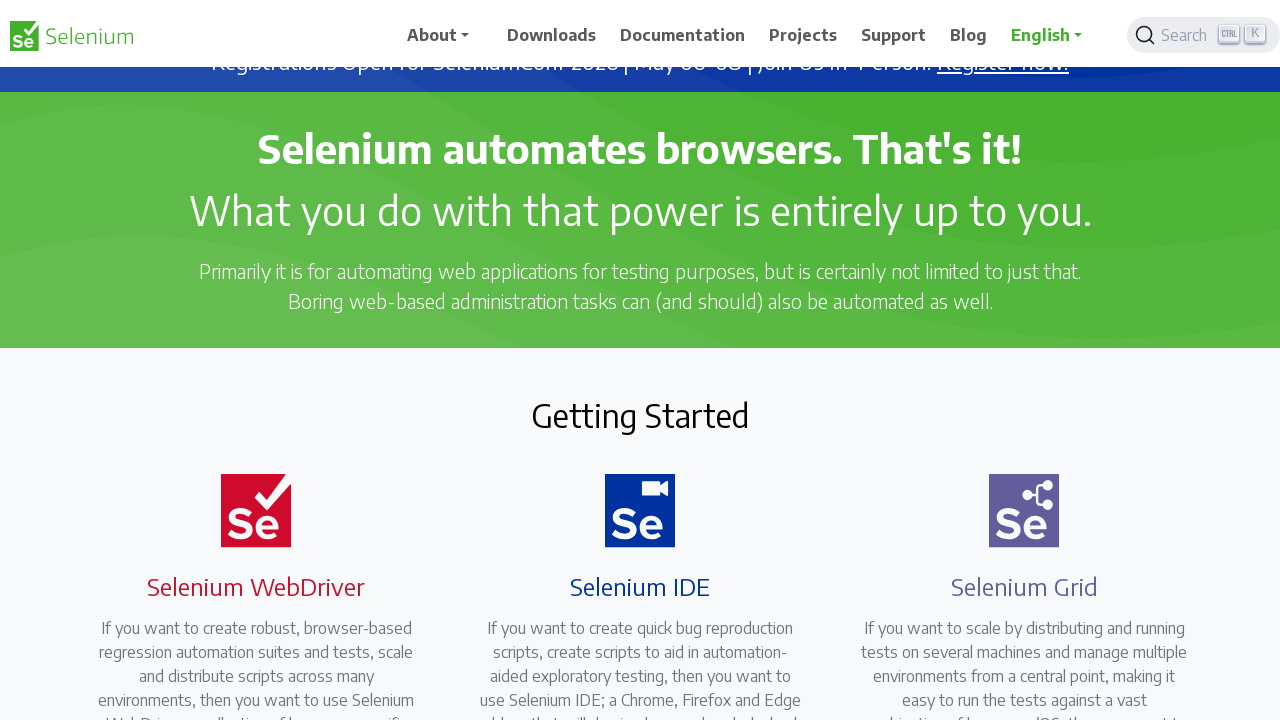

Waited 1000ms for menu navigation
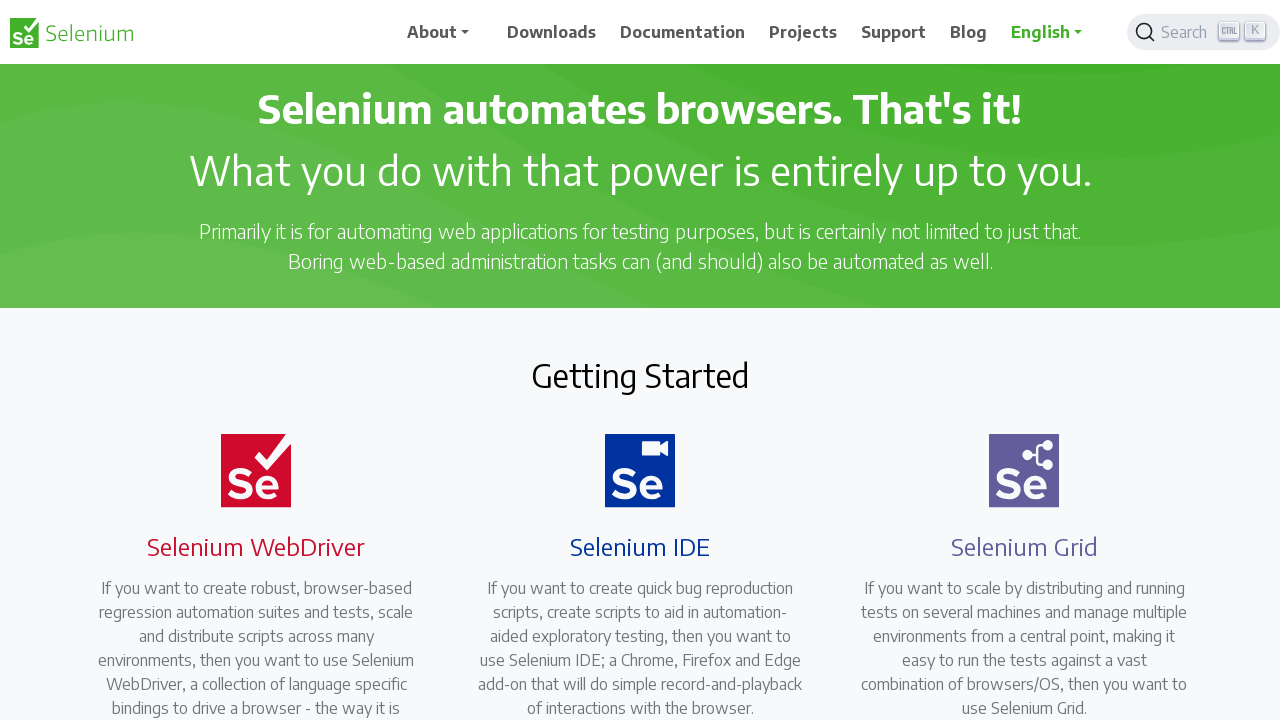

Pressed ArrowDown to navigate context menu (iteration 3/10)
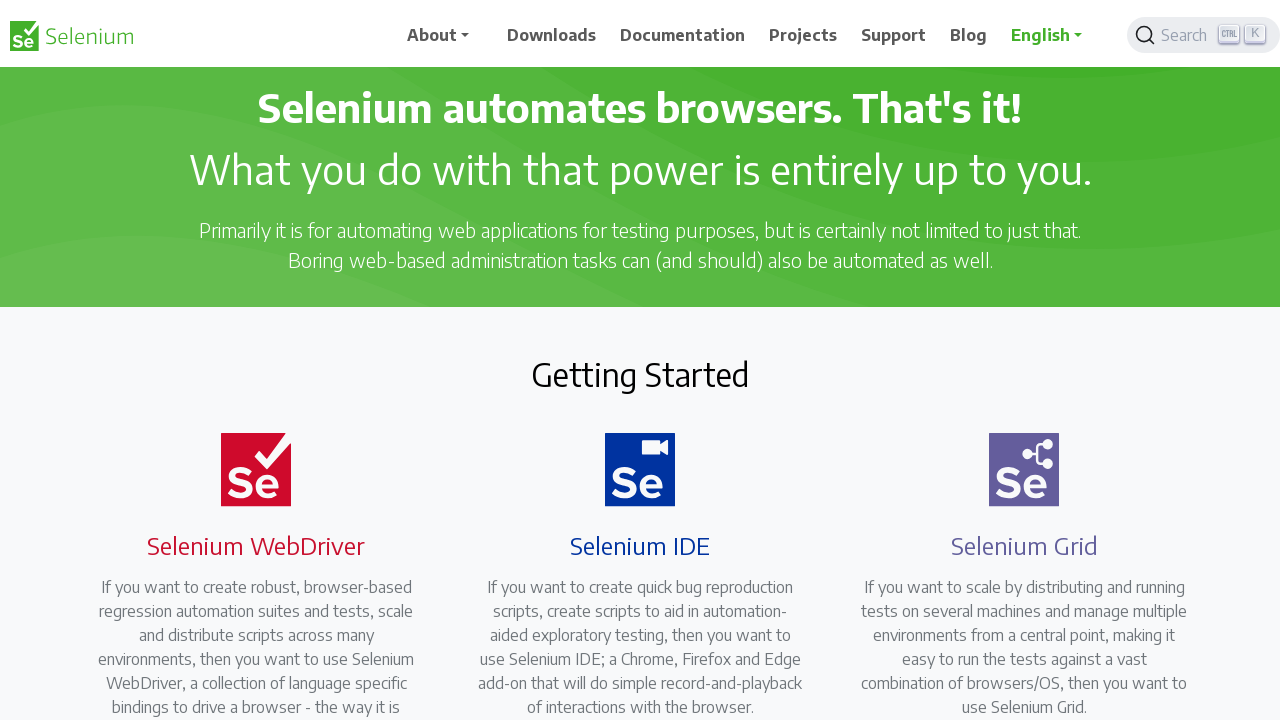

Waited 1000ms for menu navigation
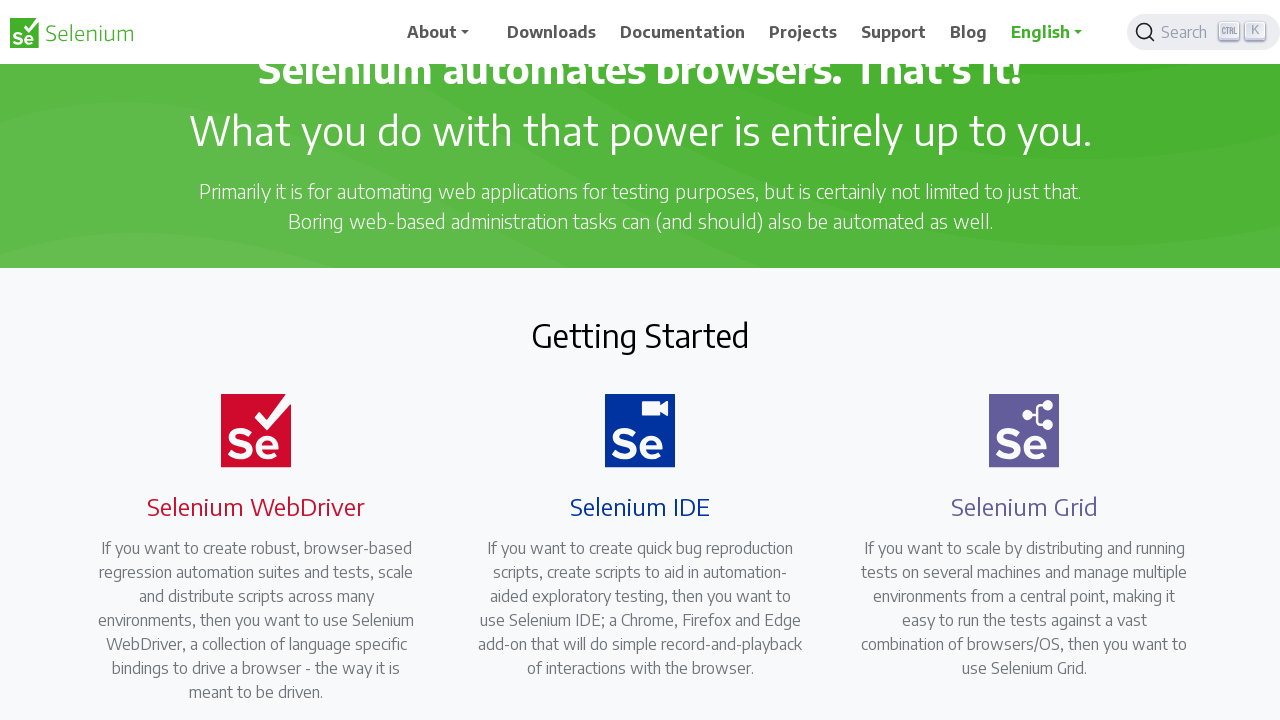

Pressed ArrowDown to navigate context menu (iteration 4/10)
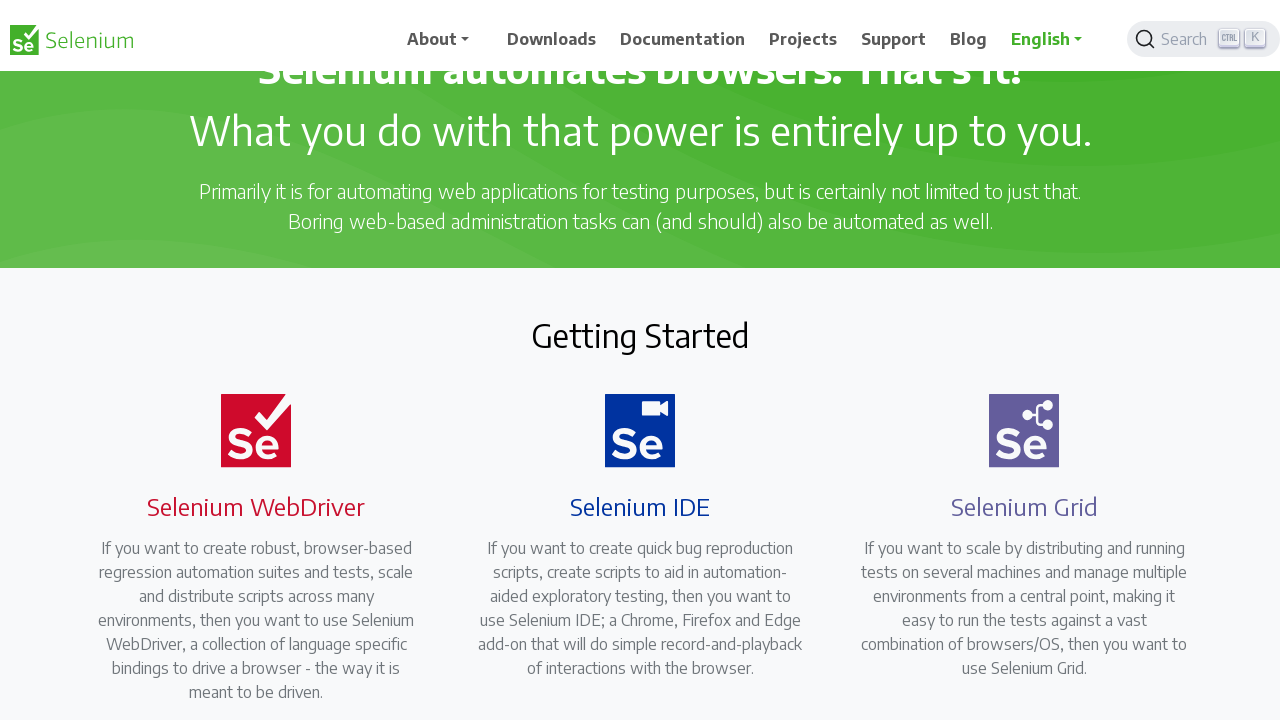

Waited 1000ms for menu navigation
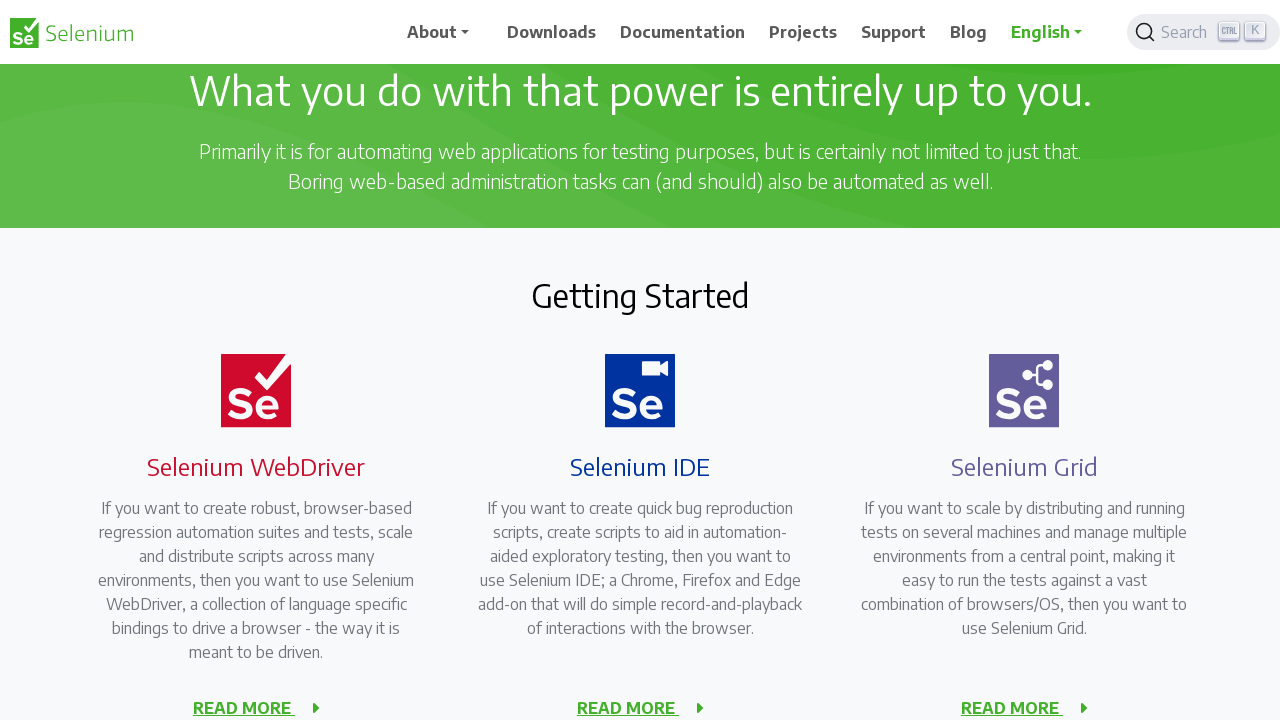

Pressed ArrowDown to navigate context menu (iteration 5/10)
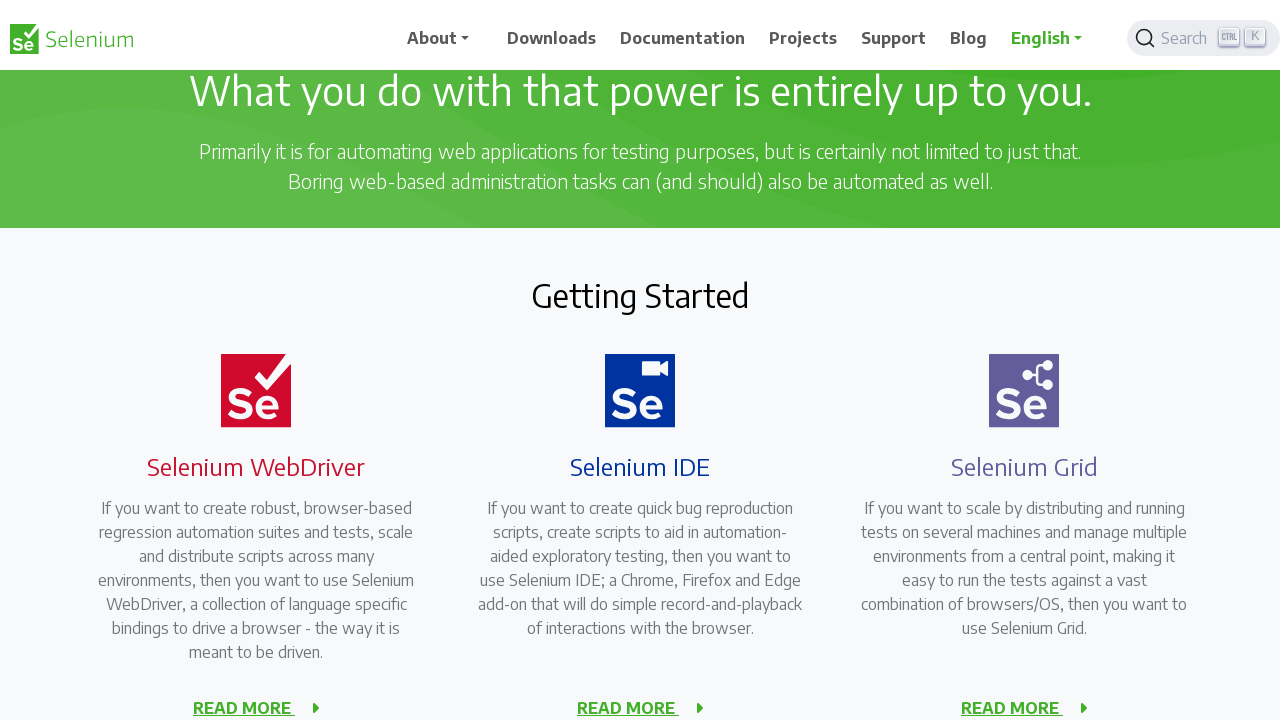

Waited 1000ms for menu navigation
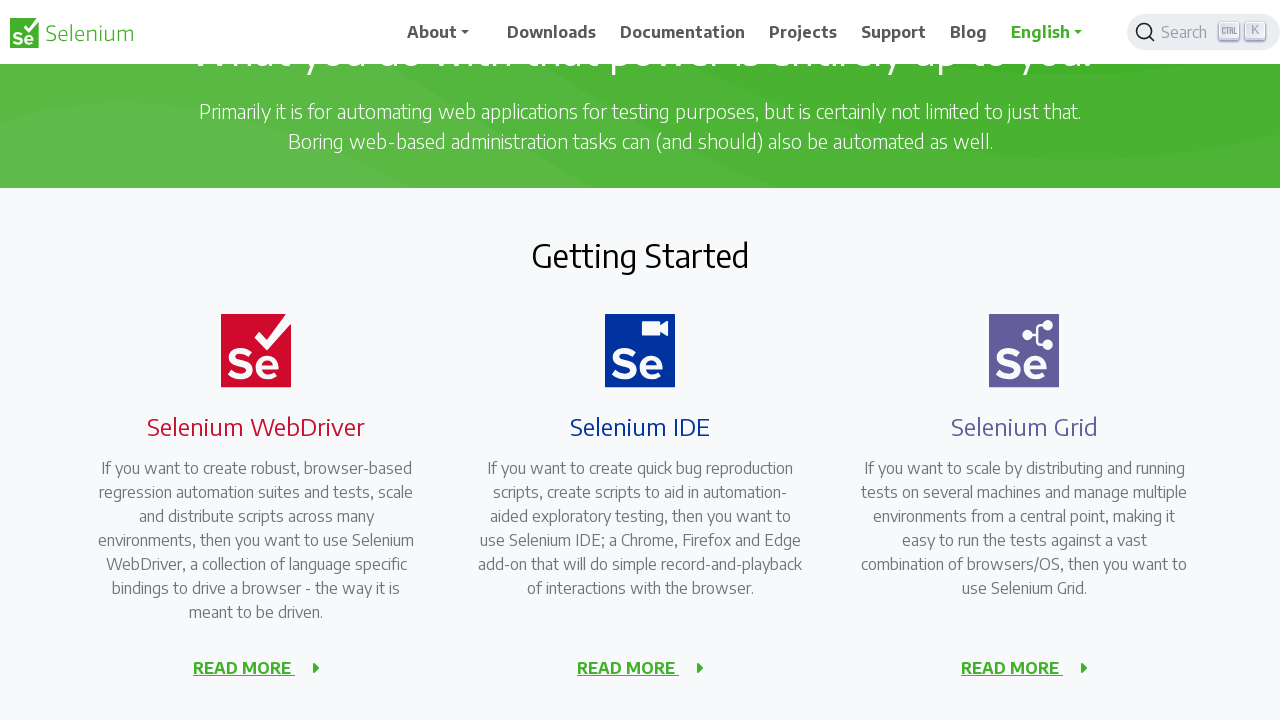

Pressed ArrowDown to navigate context menu (iteration 6/10)
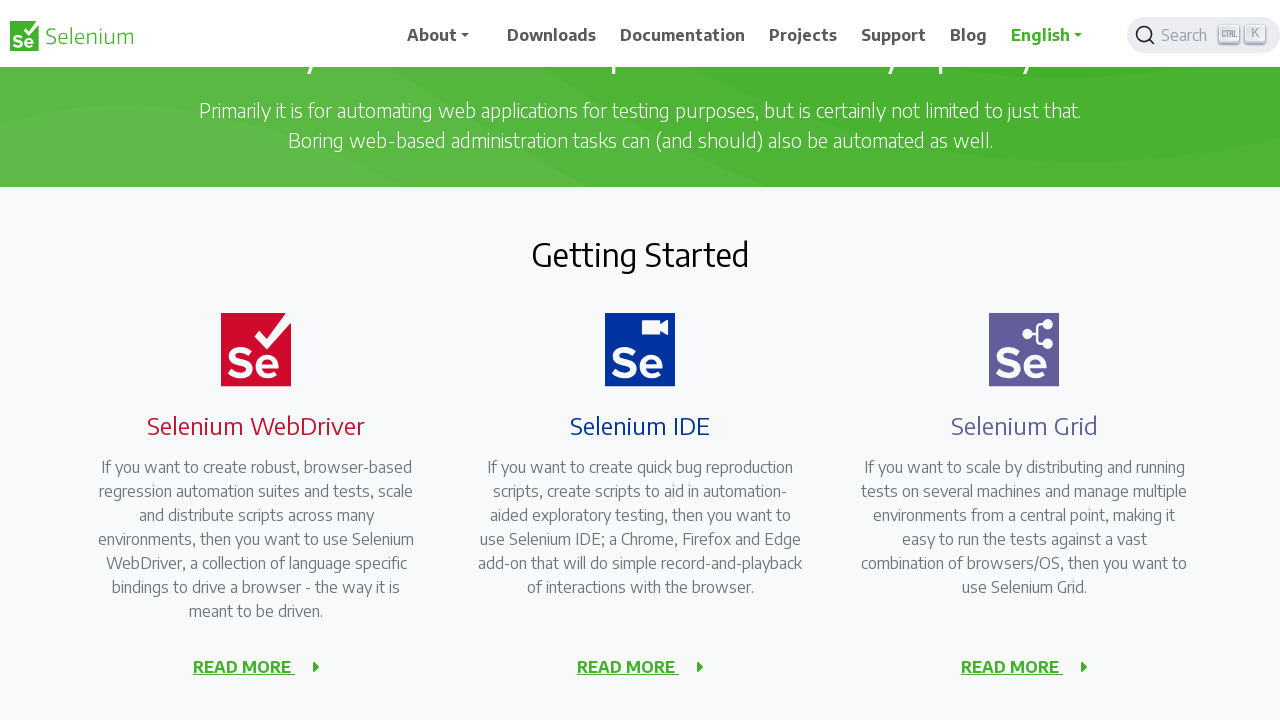

Waited 1000ms for menu navigation
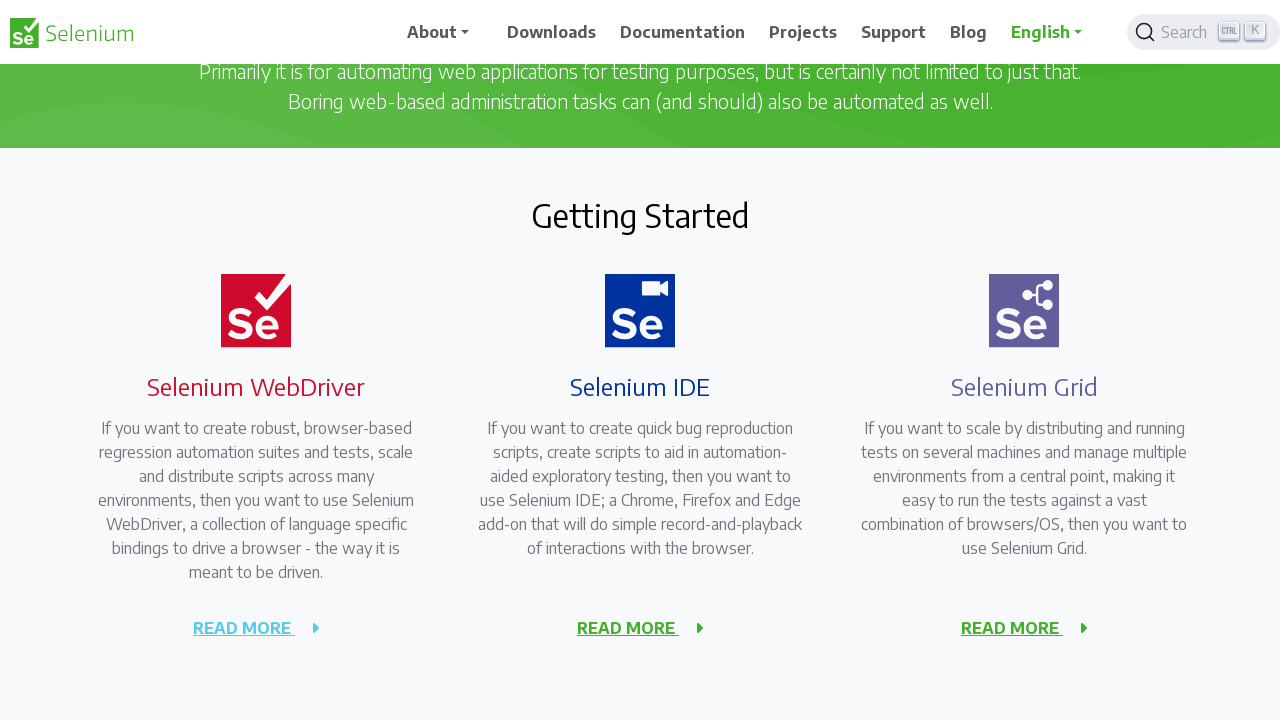

Pressed ArrowDown to navigate context menu (iteration 7/10)
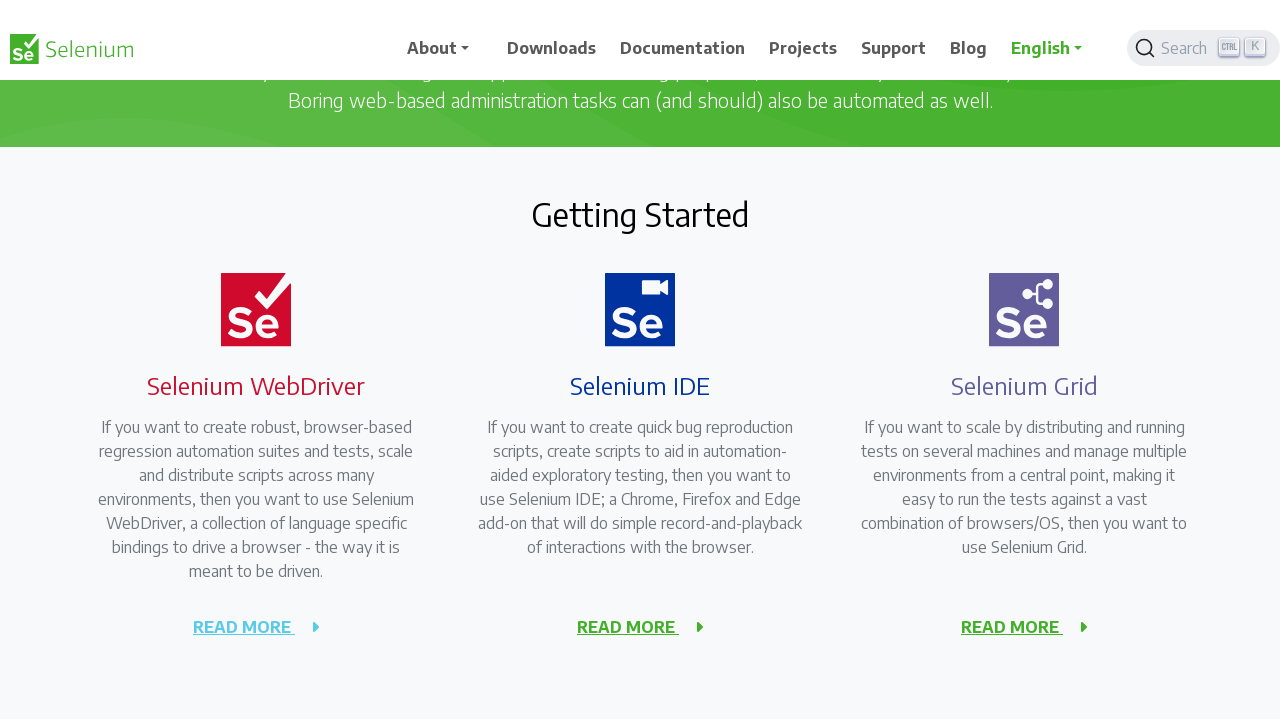

Waited 1000ms for menu navigation
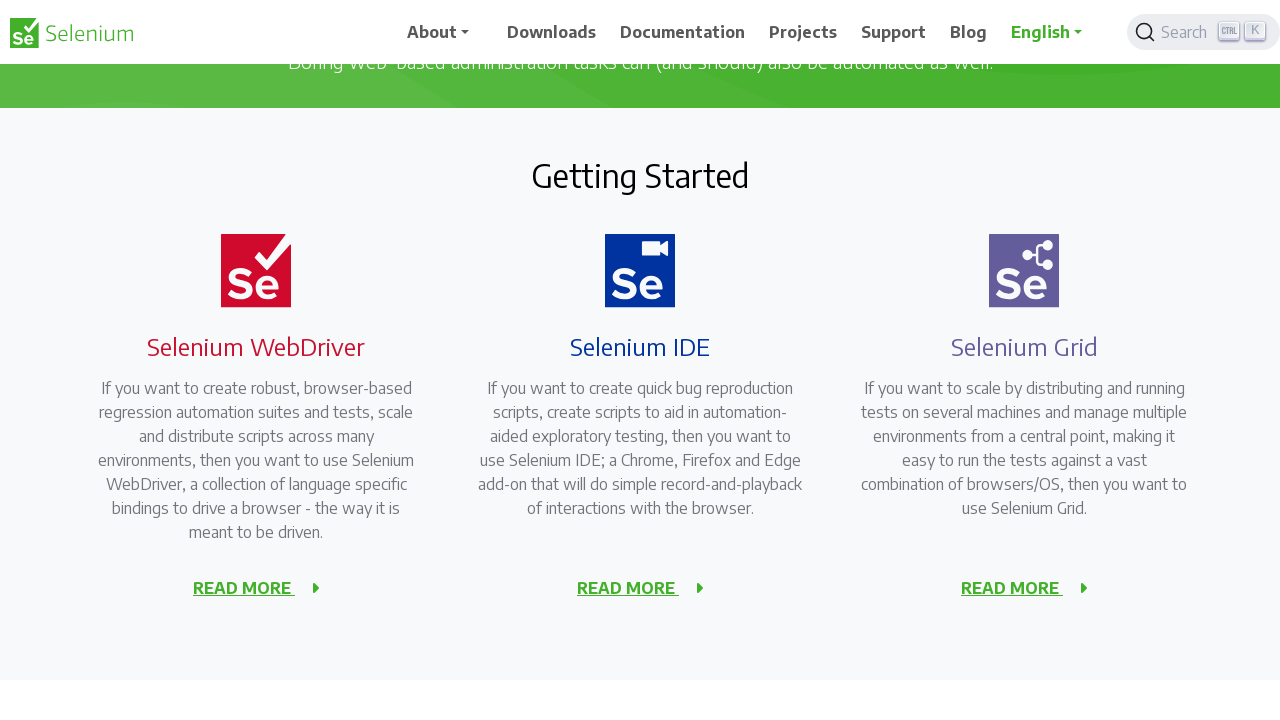

Pressed ArrowDown to navigate context menu (iteration 8/10)
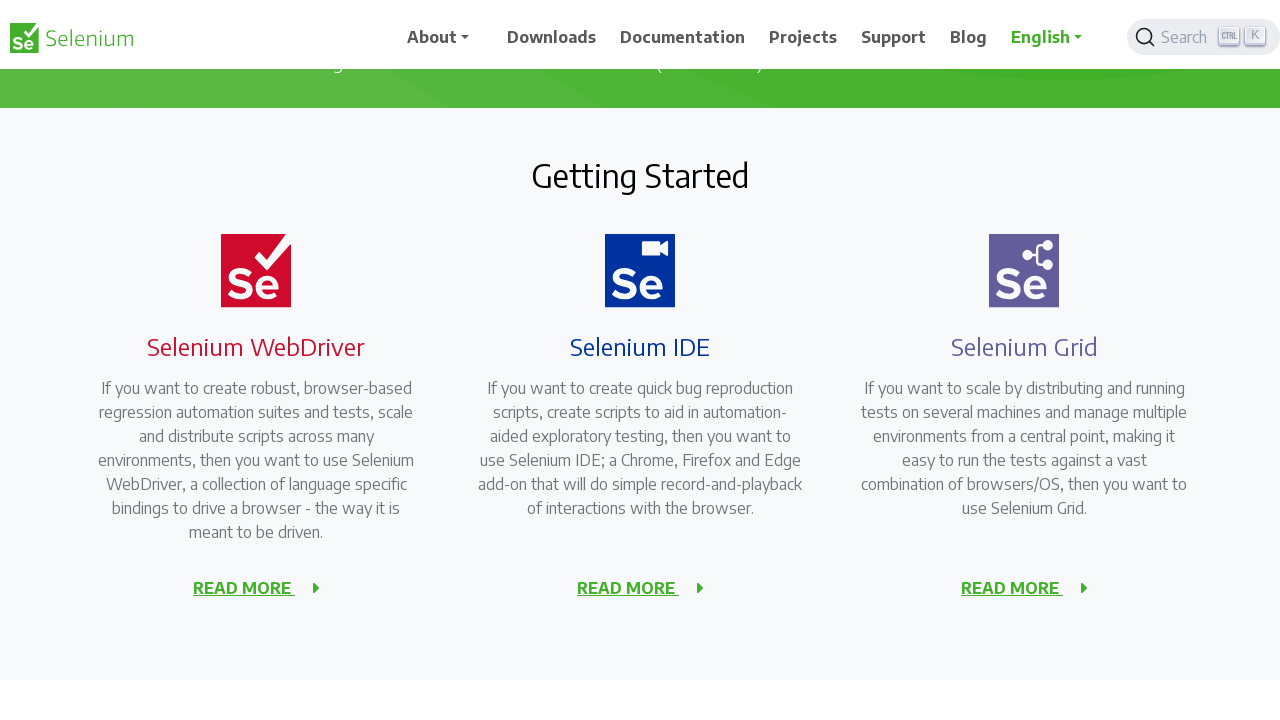

Waited 1000ms for menu navigation
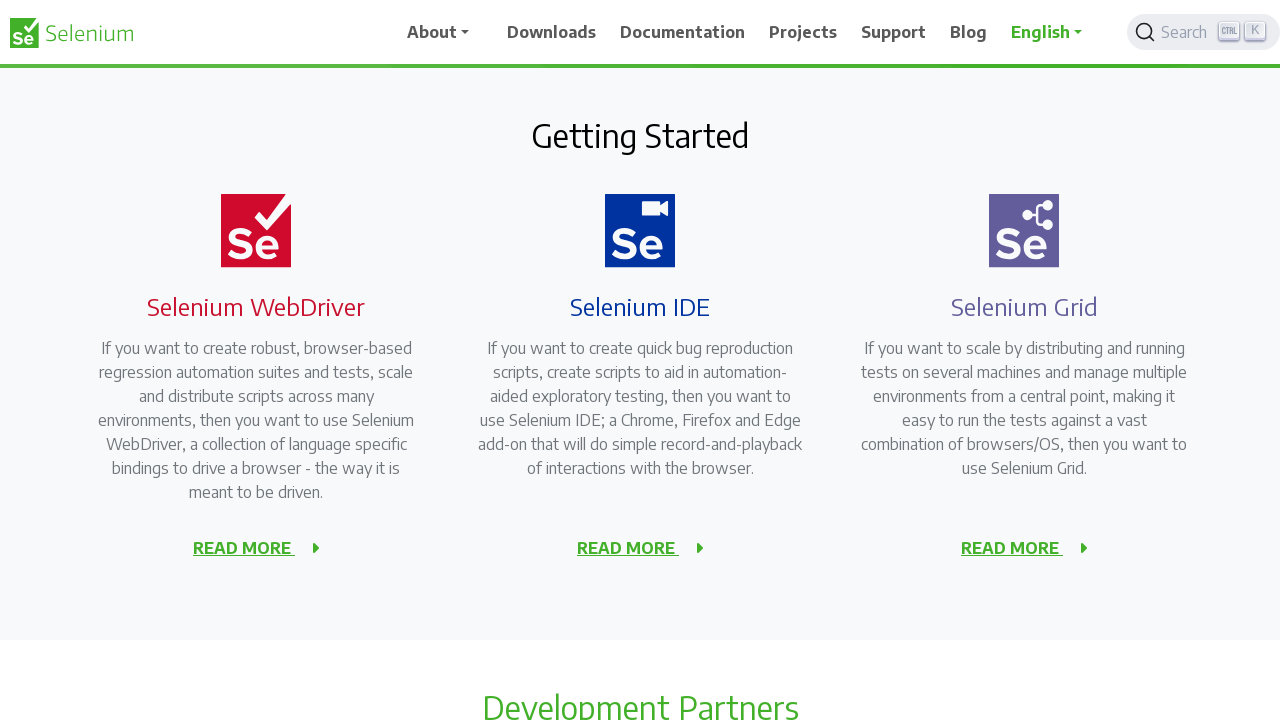

Pressed ArrowDown to navigate context menu (iteration 9/10)
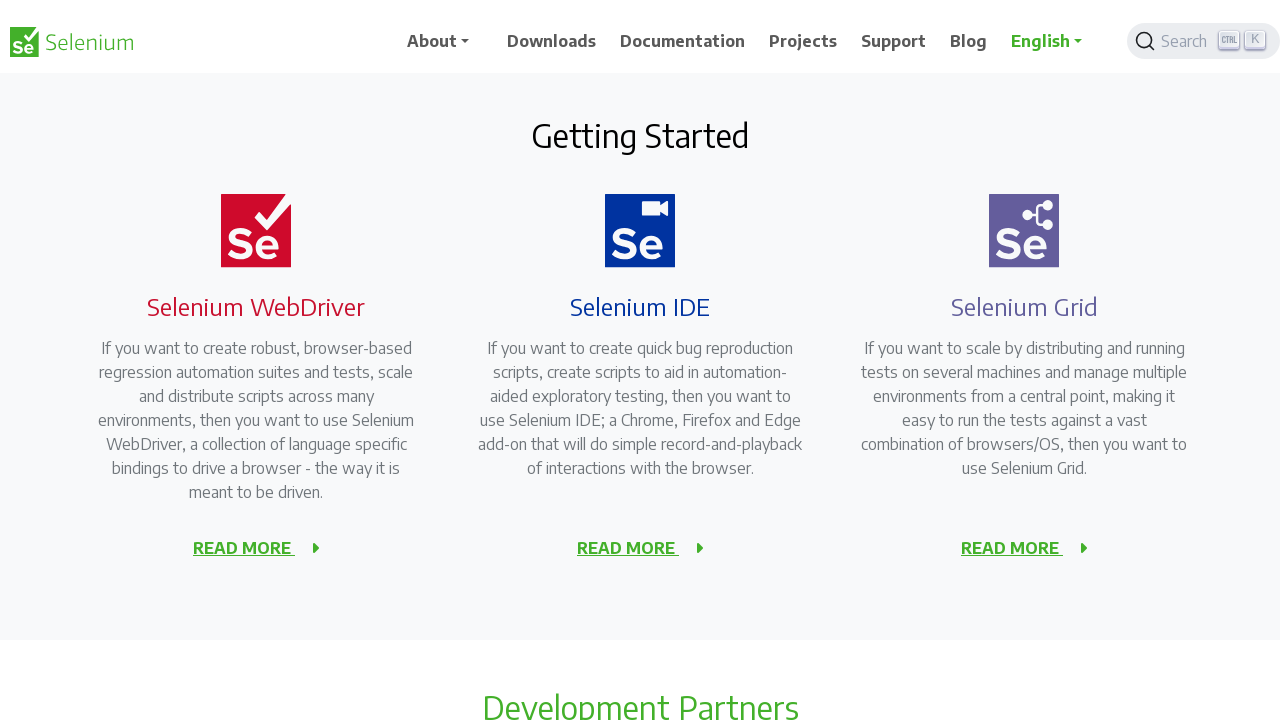

Waited 1000ms for menu navigation
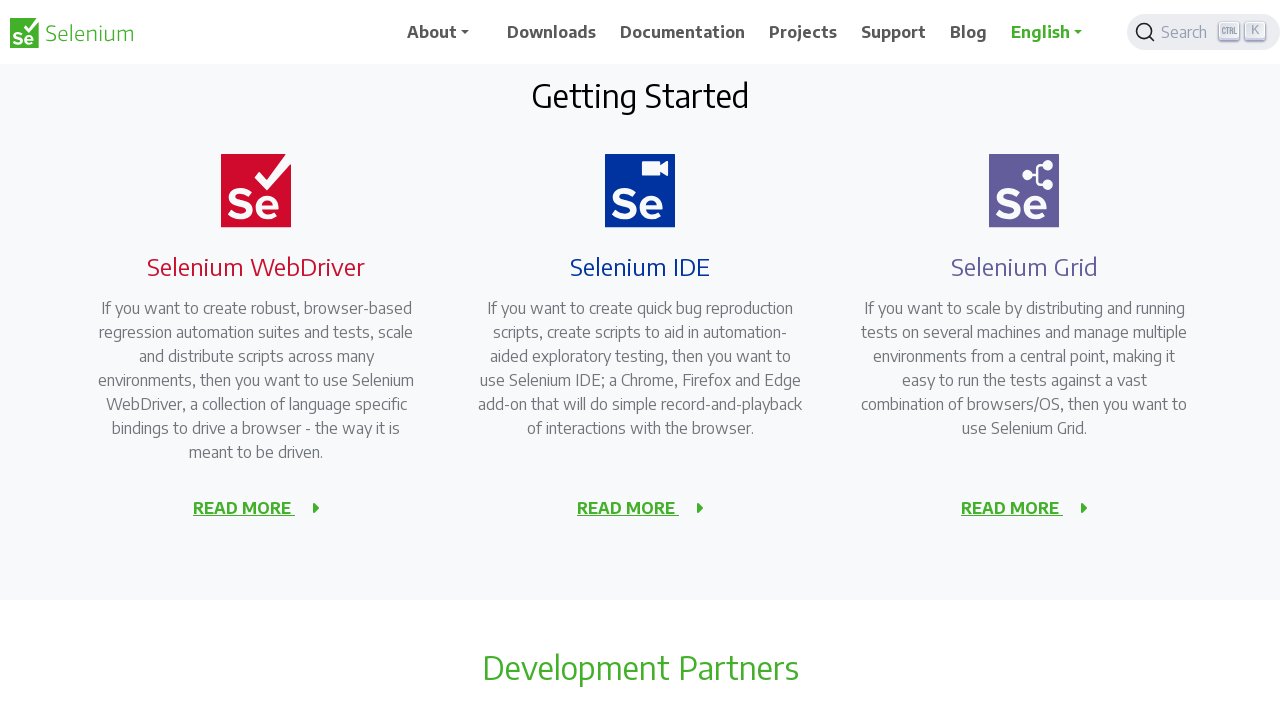

Pressed ArrowDown to navigate context menu (iteration 10/10)
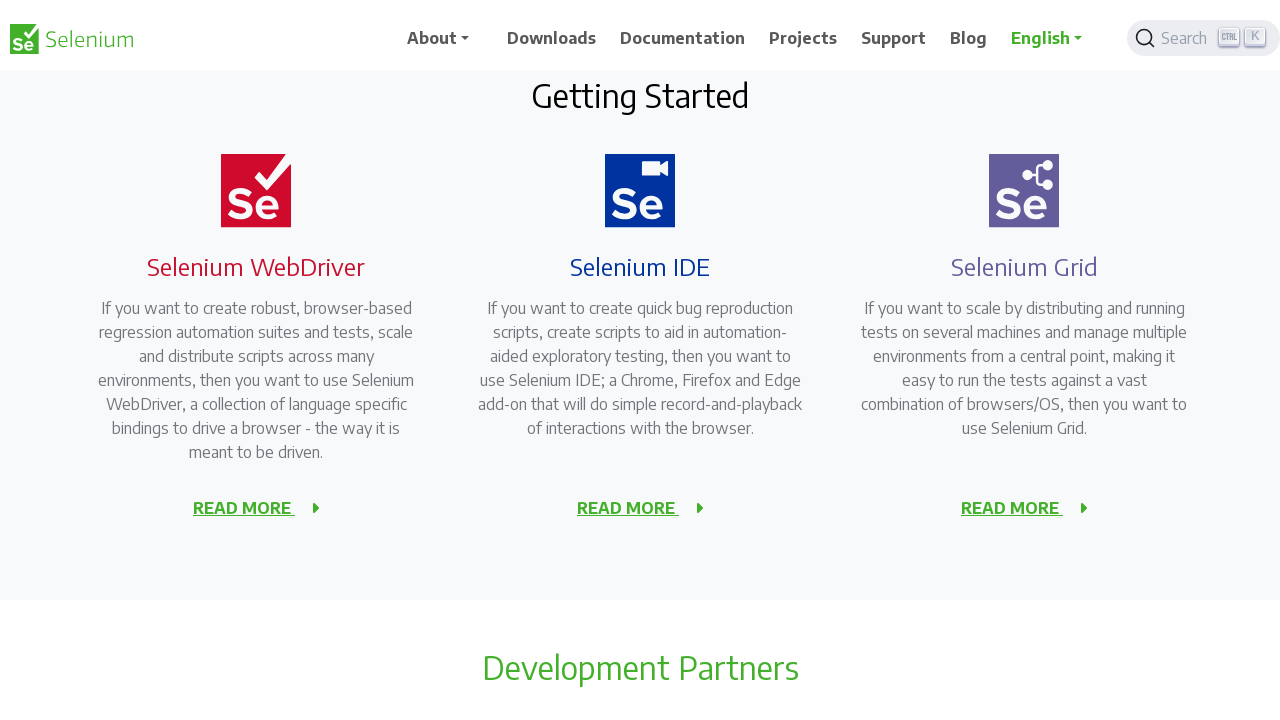

Waited 1000ms for menu navigation
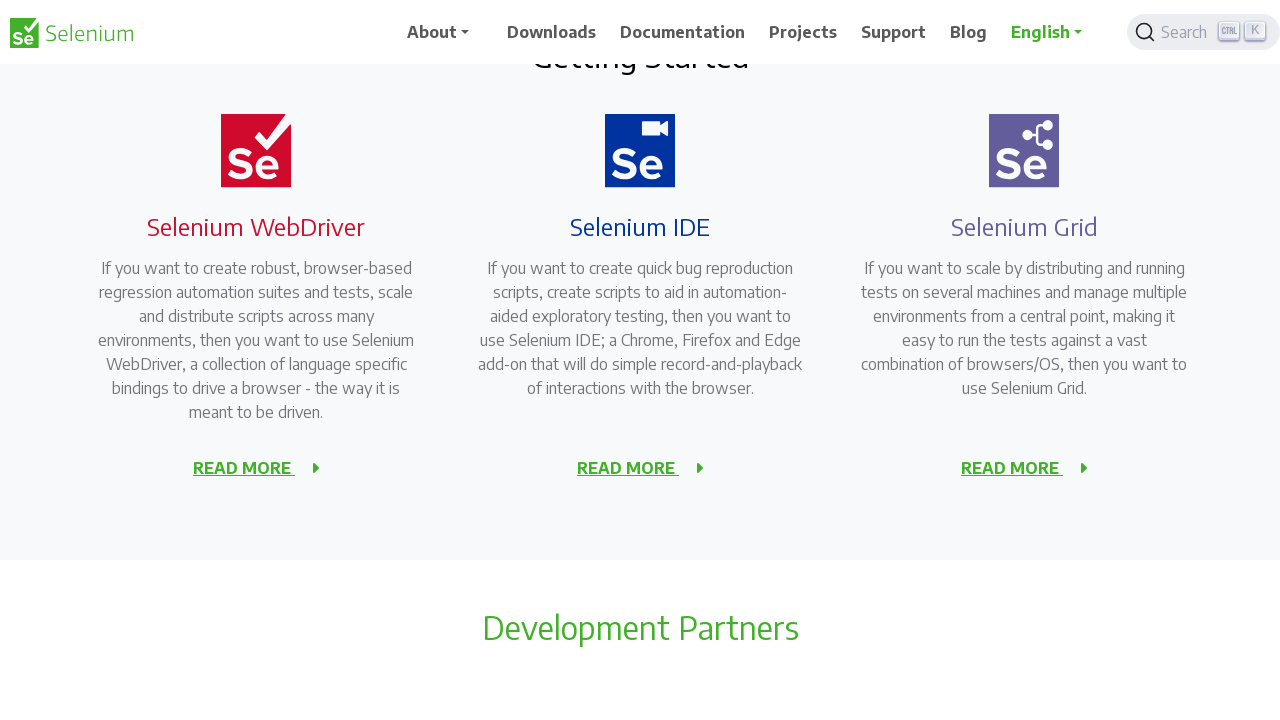

Waited 2000ms before selecting menu item
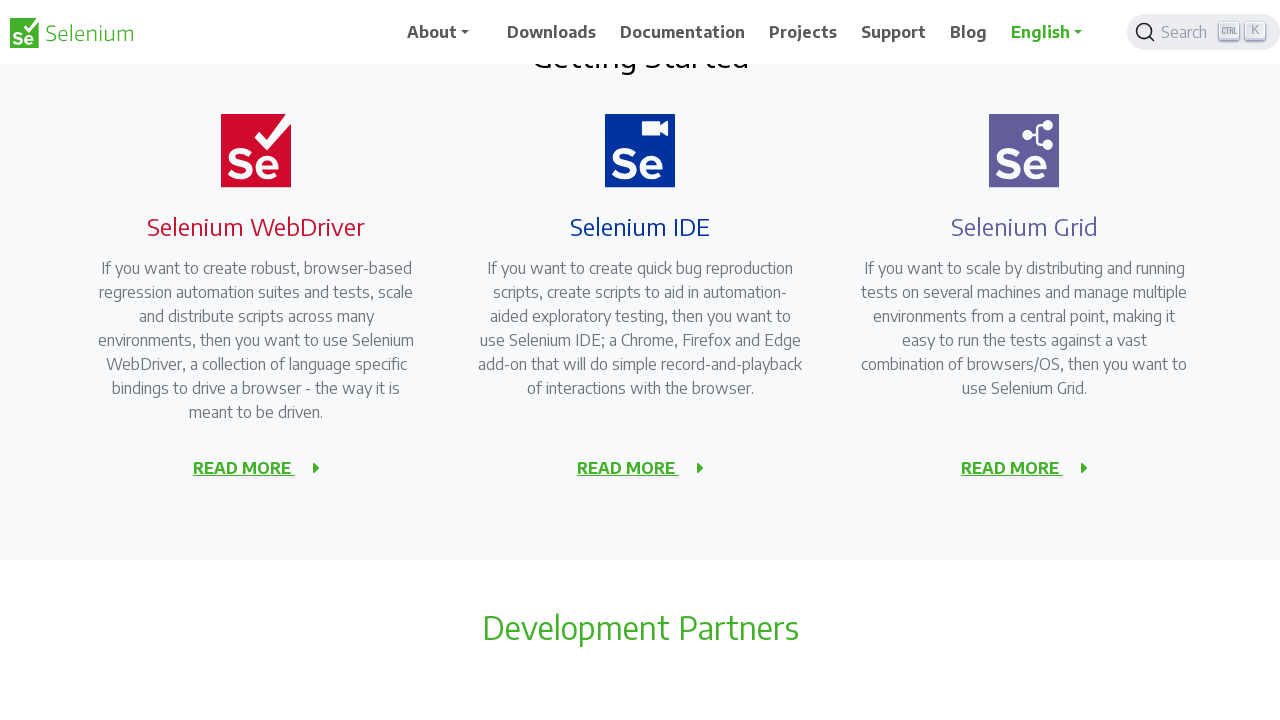

Pressed Enter to select the context menu item
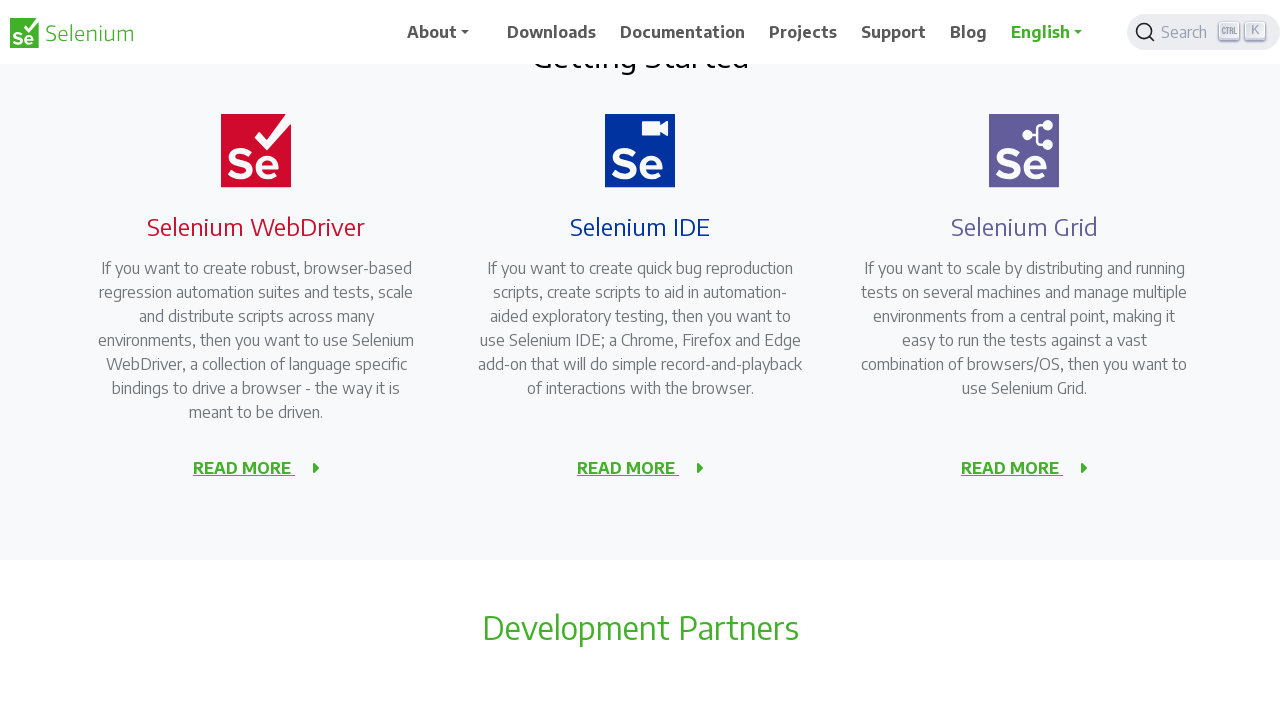

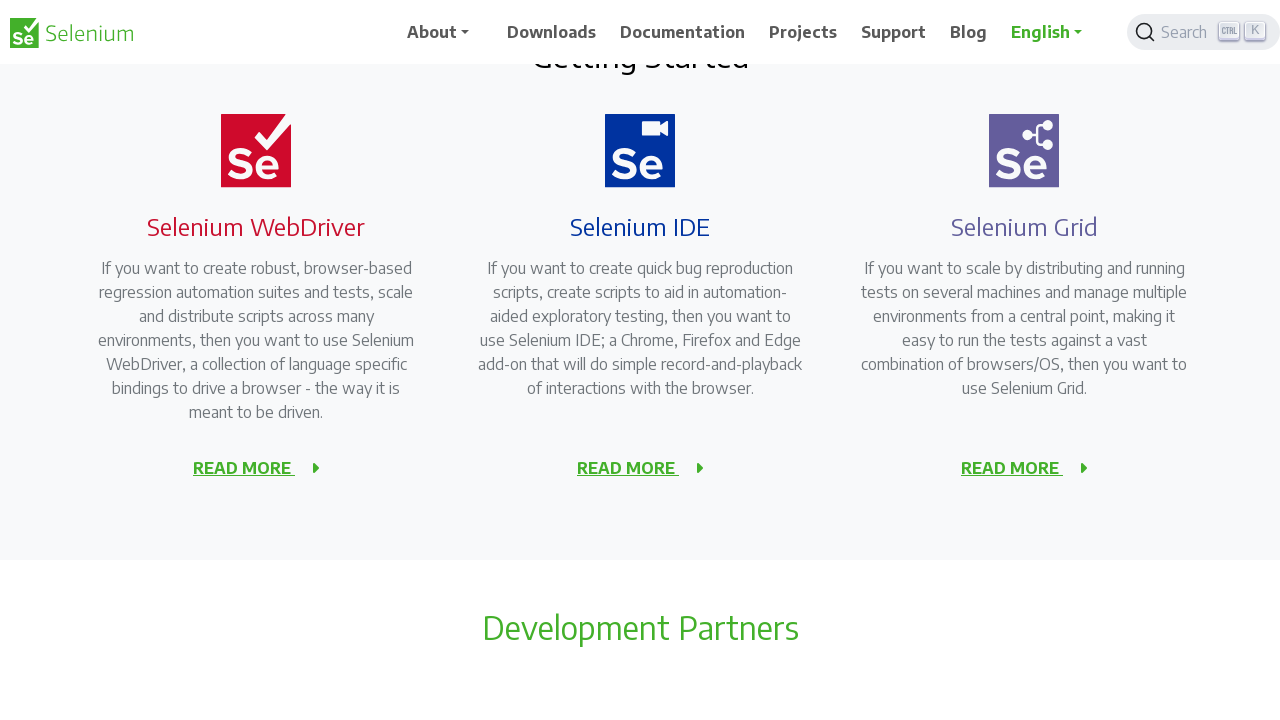